Tests window handling by clicking a button that opens new windows with delay, then switches between windows to verify they opened correctly

Starting URL: https://www.leafground.com/window.xhtml

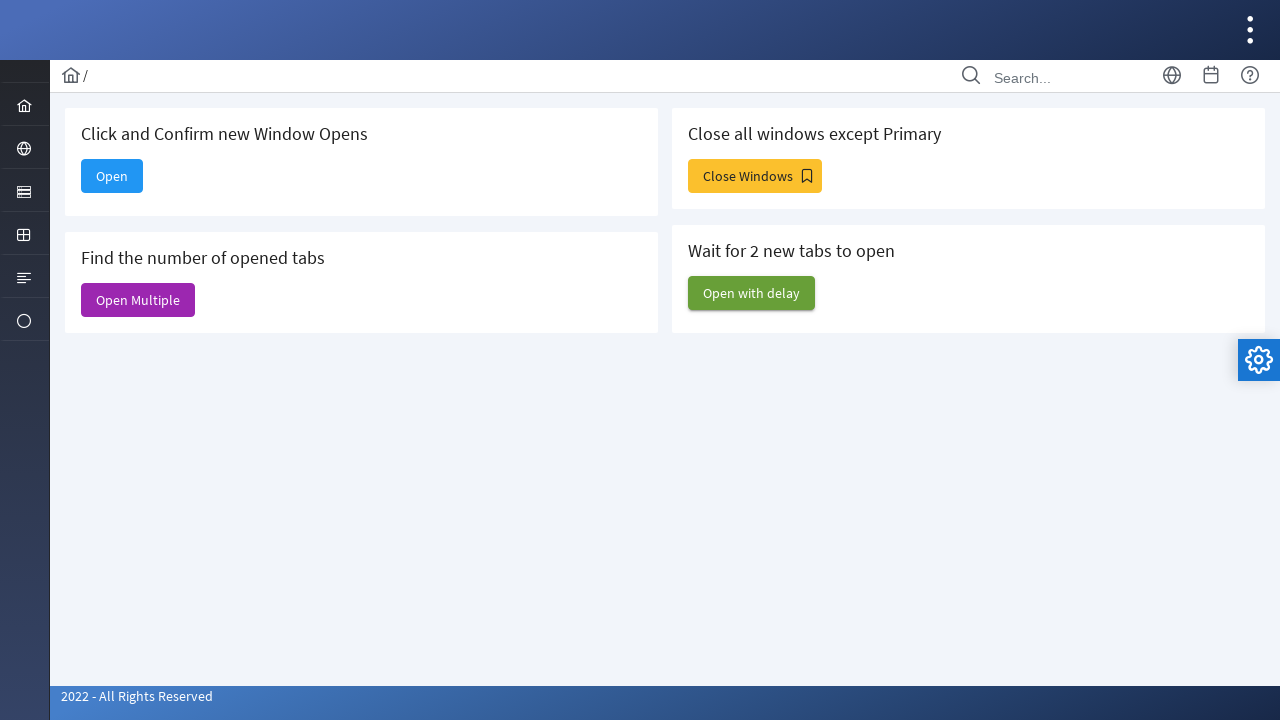

Clicked 'Open with delay' button to open new windows at (752, 293) on xpath=//span[text()='Open with delay']
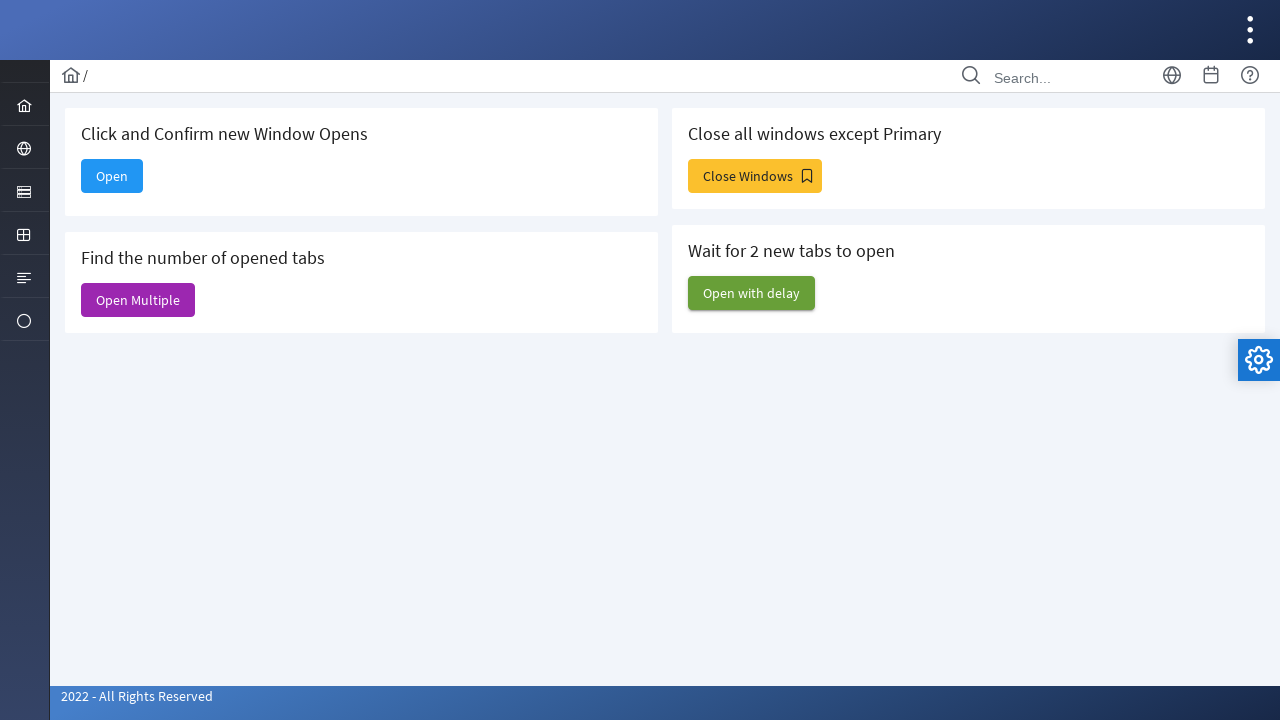

Waited 2 seconds for new windows to open
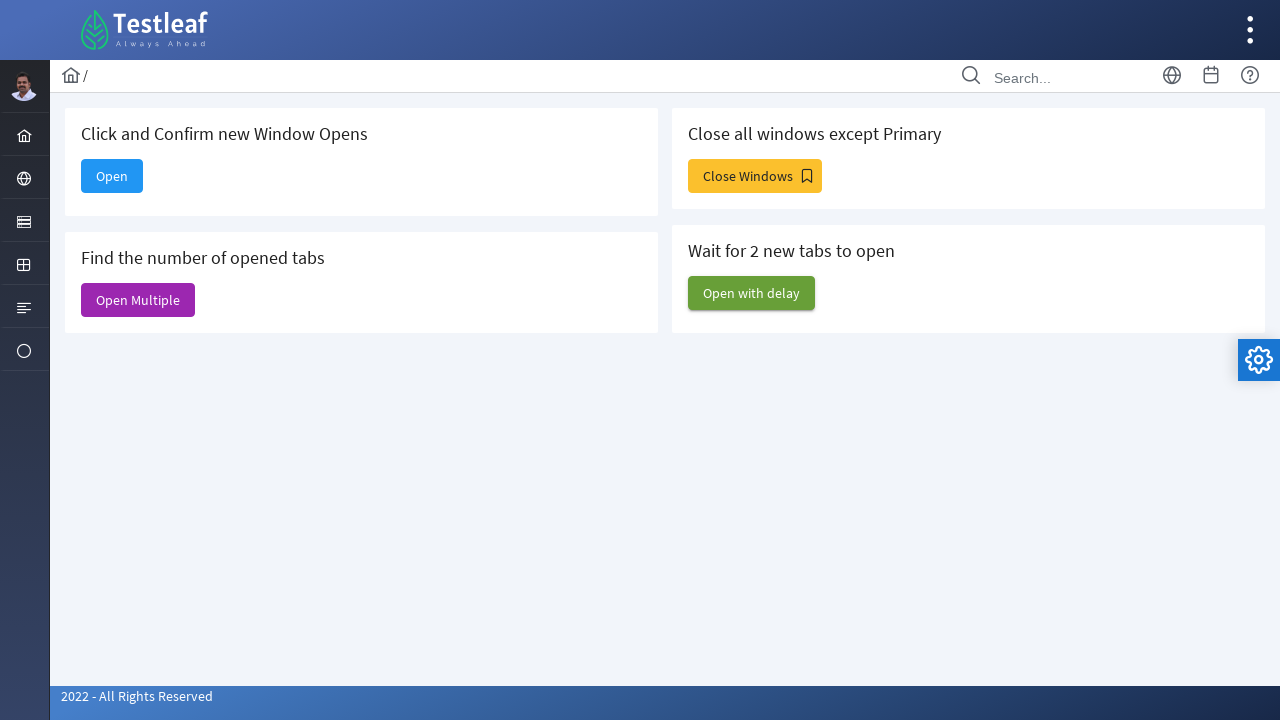

Retrieved all pages/windows - count: 6
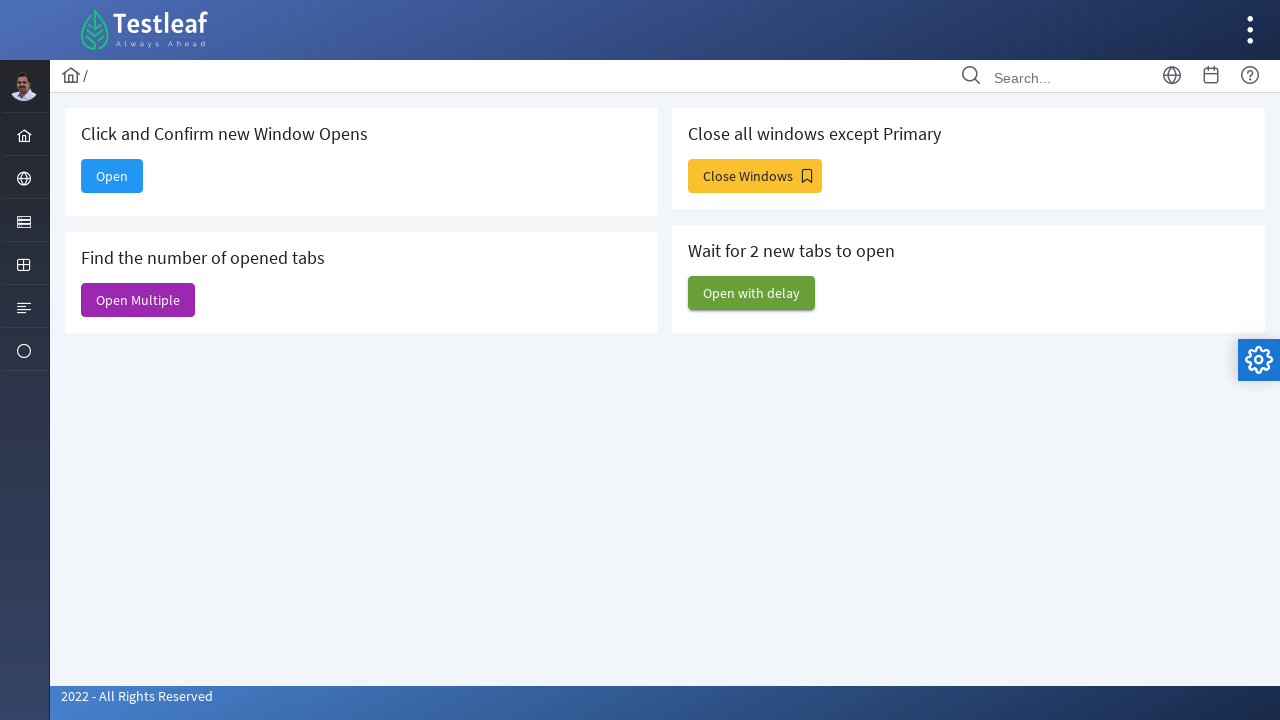

Switched to second window with title: Alert
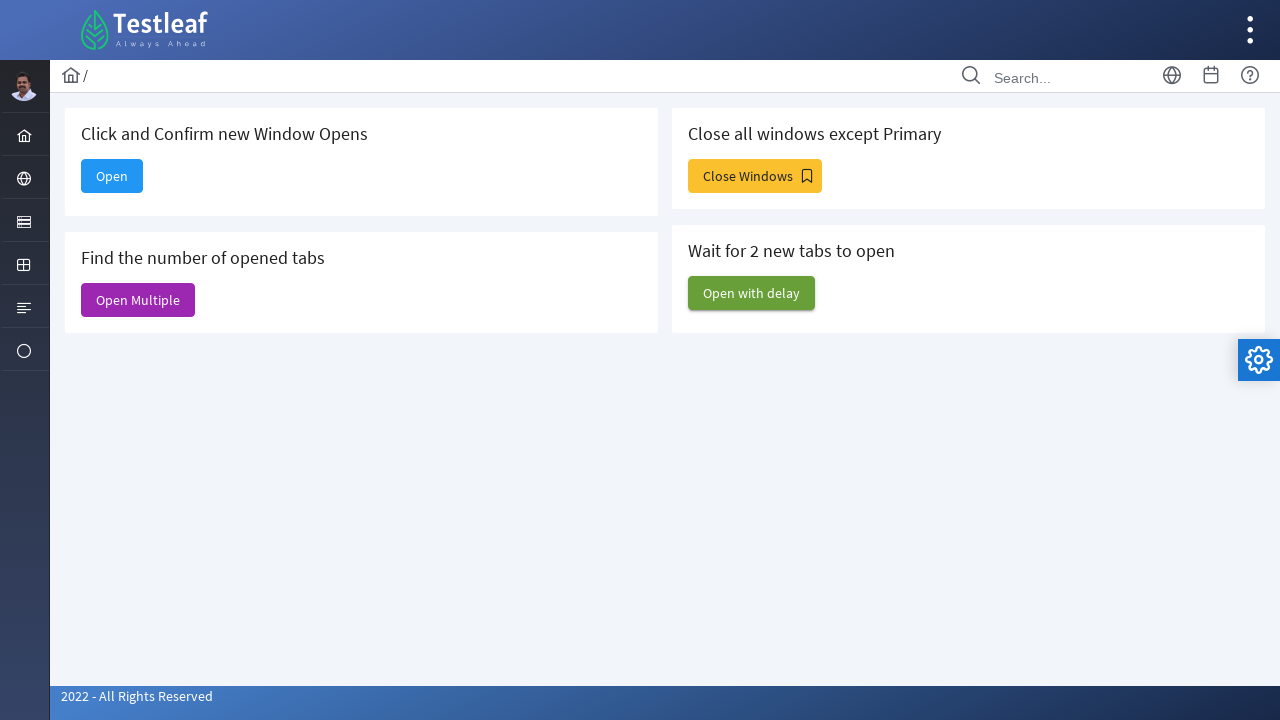

Brought original window back to front
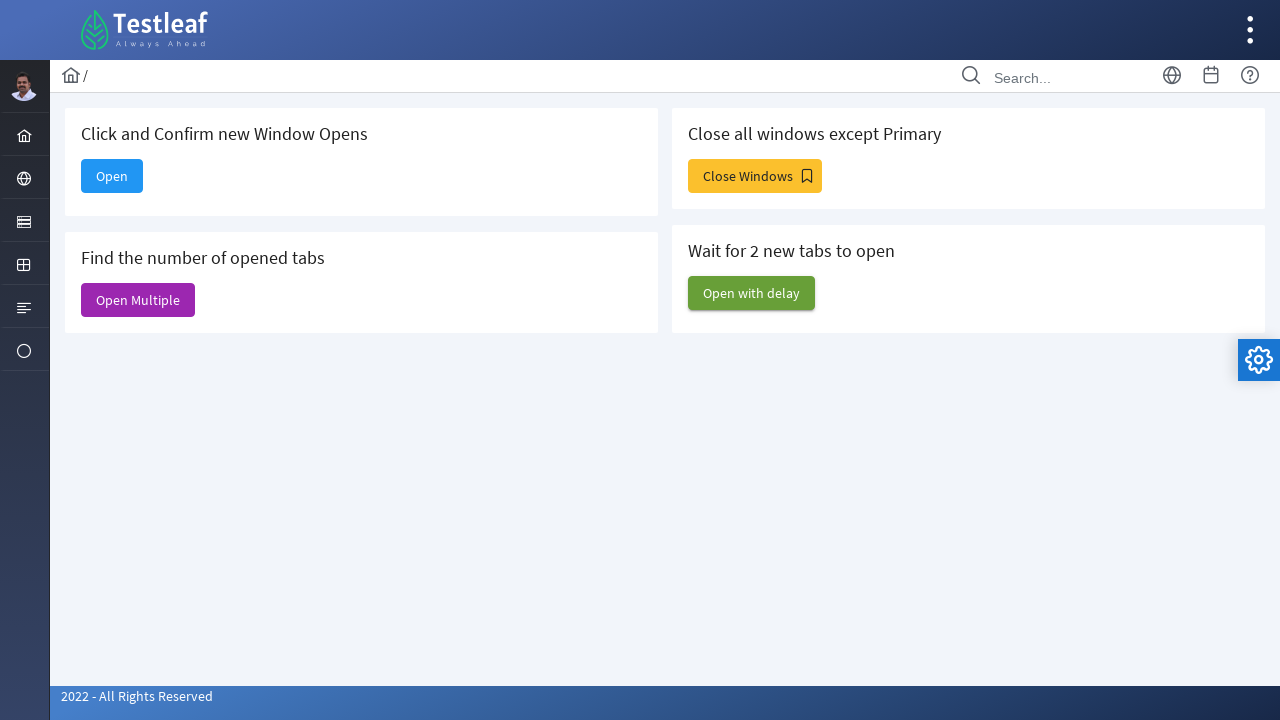

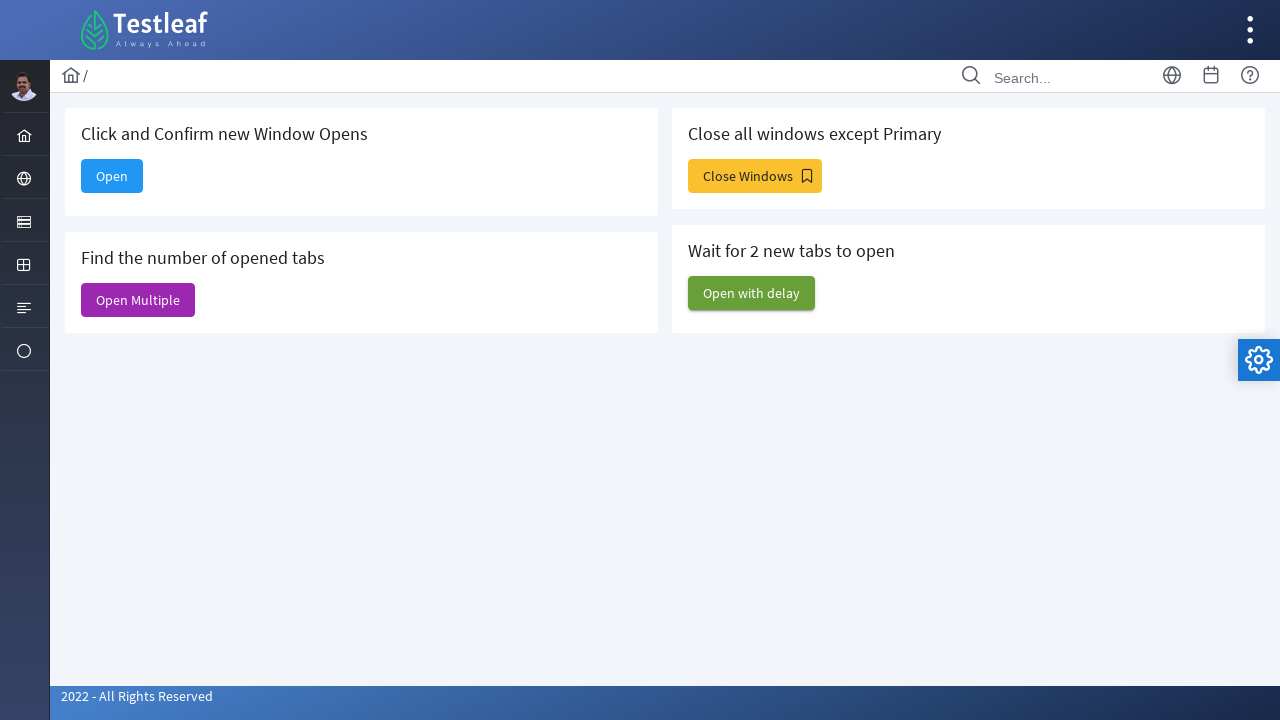